Tests drag and drop functionality by dragging column A to column B and verifying the columns swap positions

Starting URL: https://the-internet.herokuapp.com/drag_and_drop

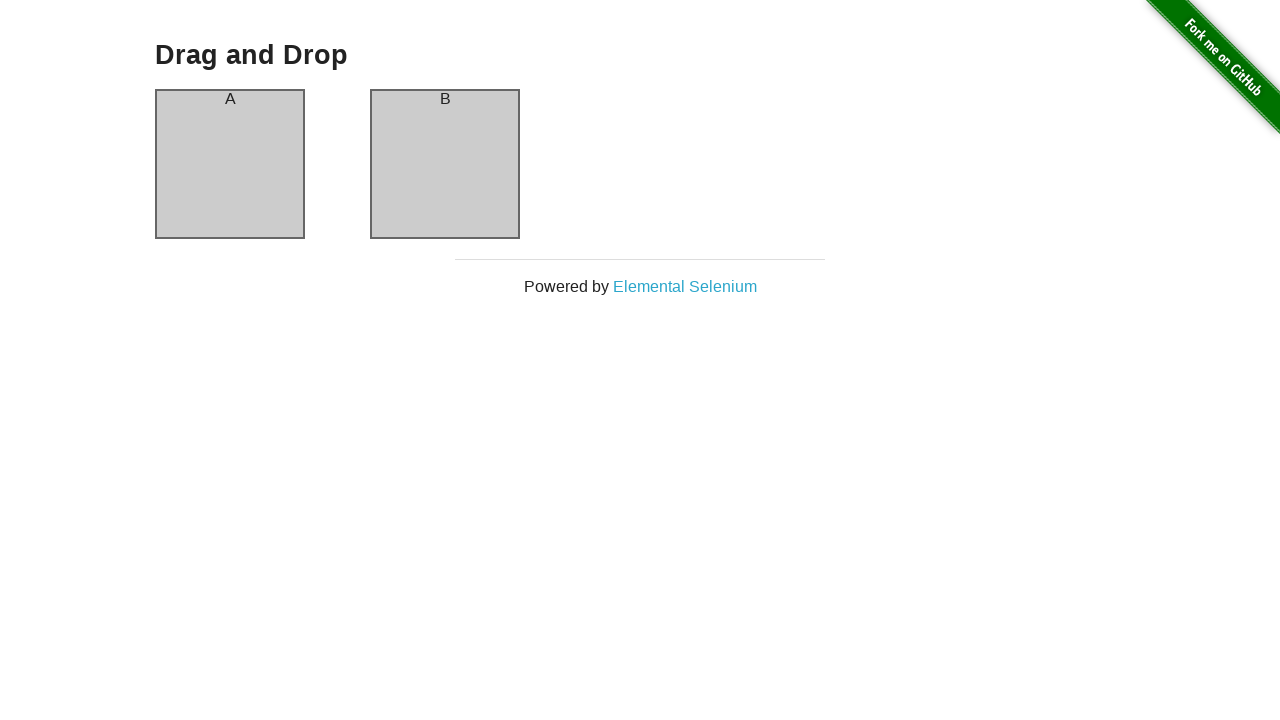

Navigated to drag and drop test page
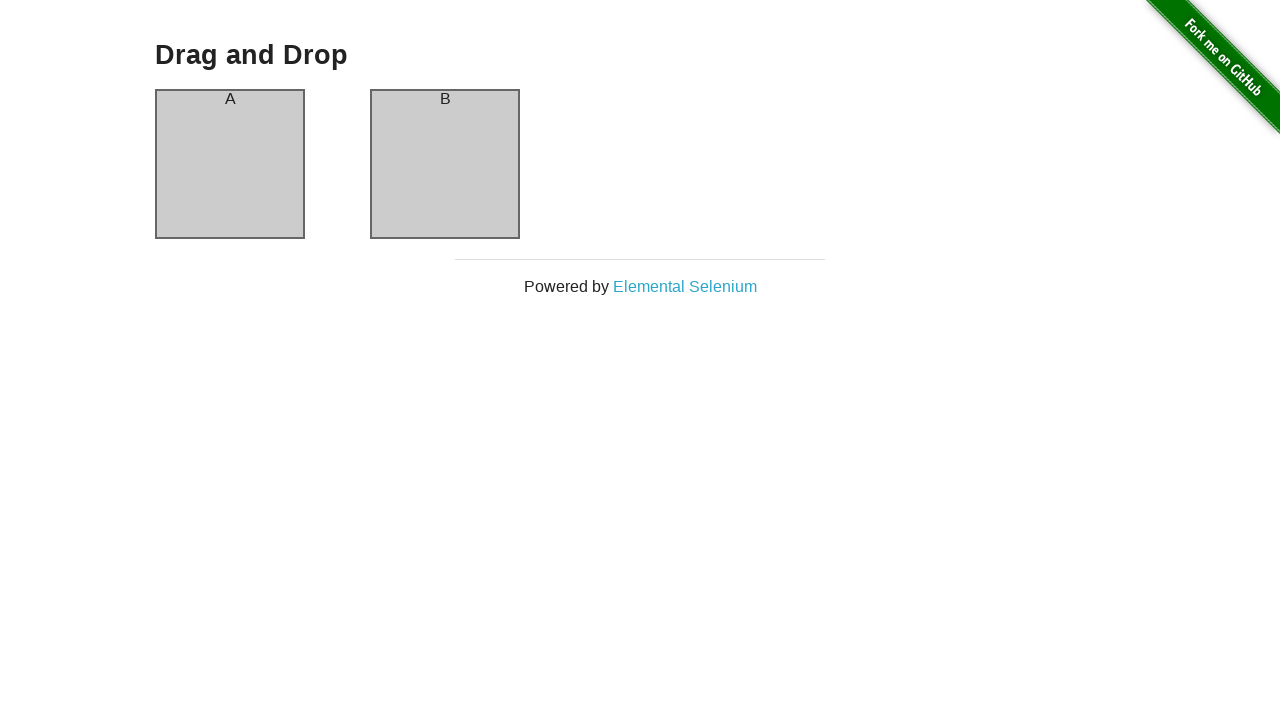

Dragged column A to column B at (445, 164)
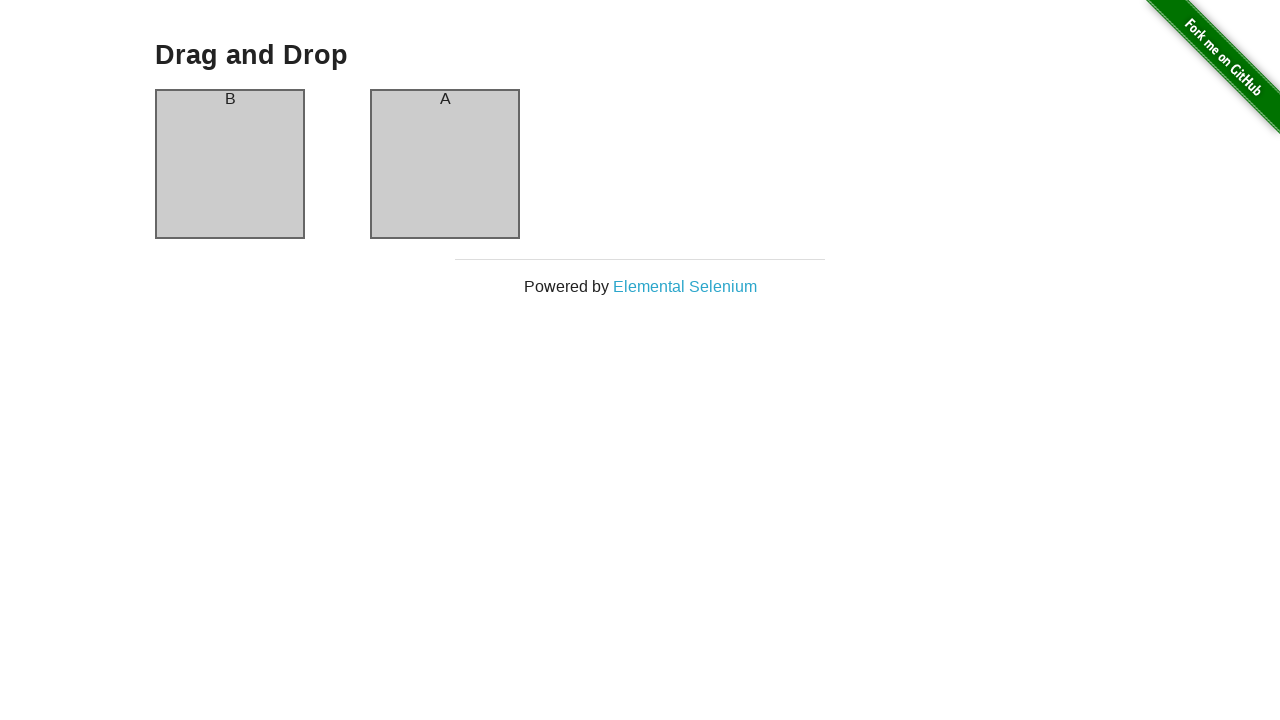

Verified column A now displays header 'B' - columns have swapped positions
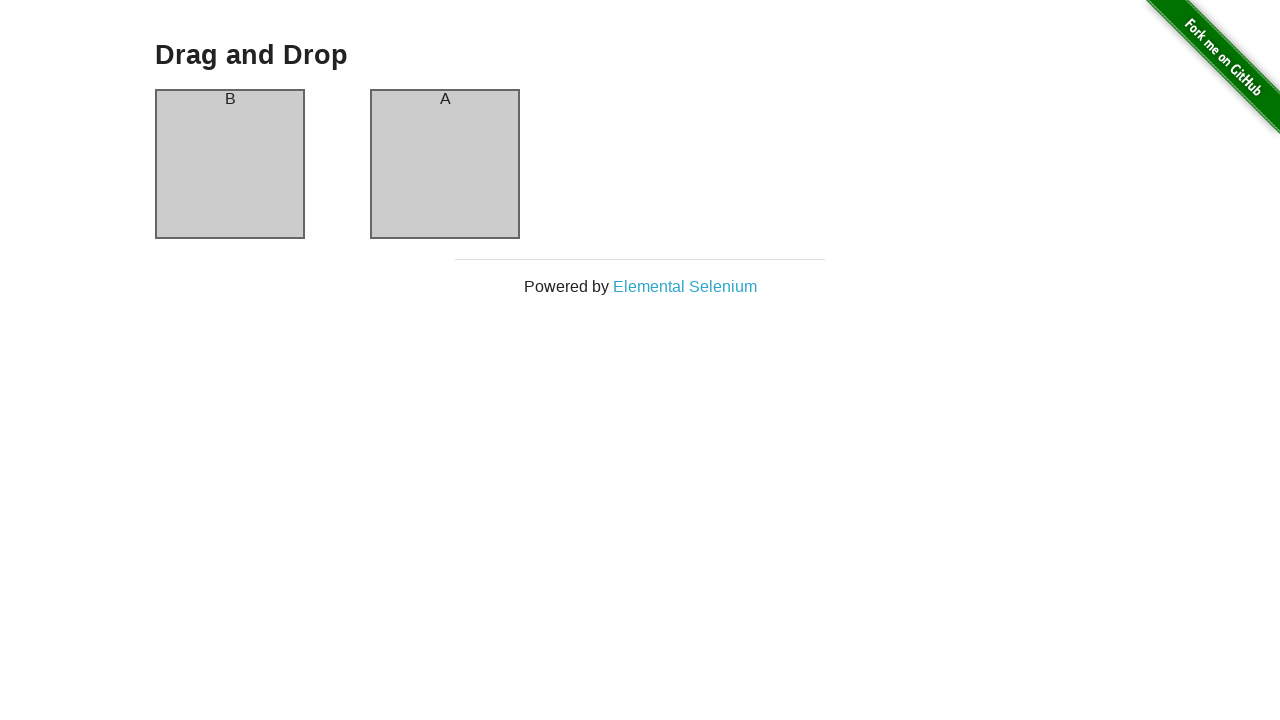

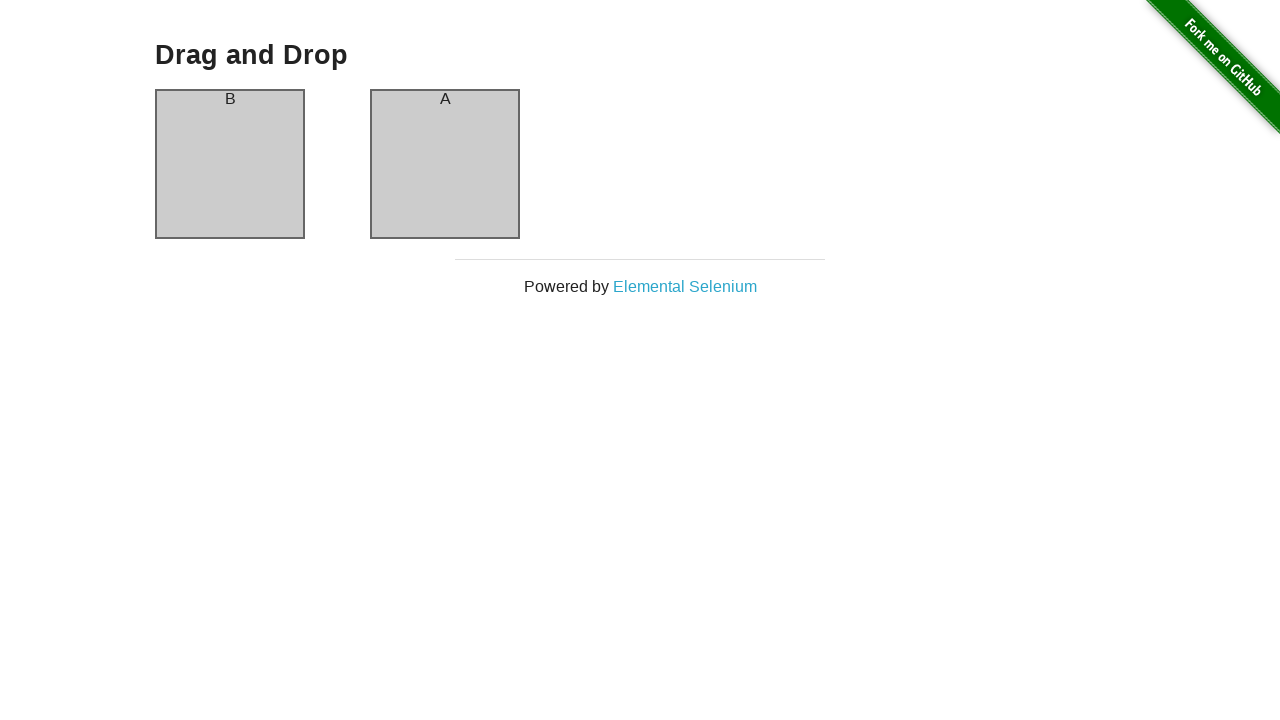